Tests a slow calculator web application by setting a delay, performing a calculation (7 + 8), and verifying the result equals 15

Starting URL: https://bonigarcia.dev/selenium-webdriver-java/slow-calculator.html

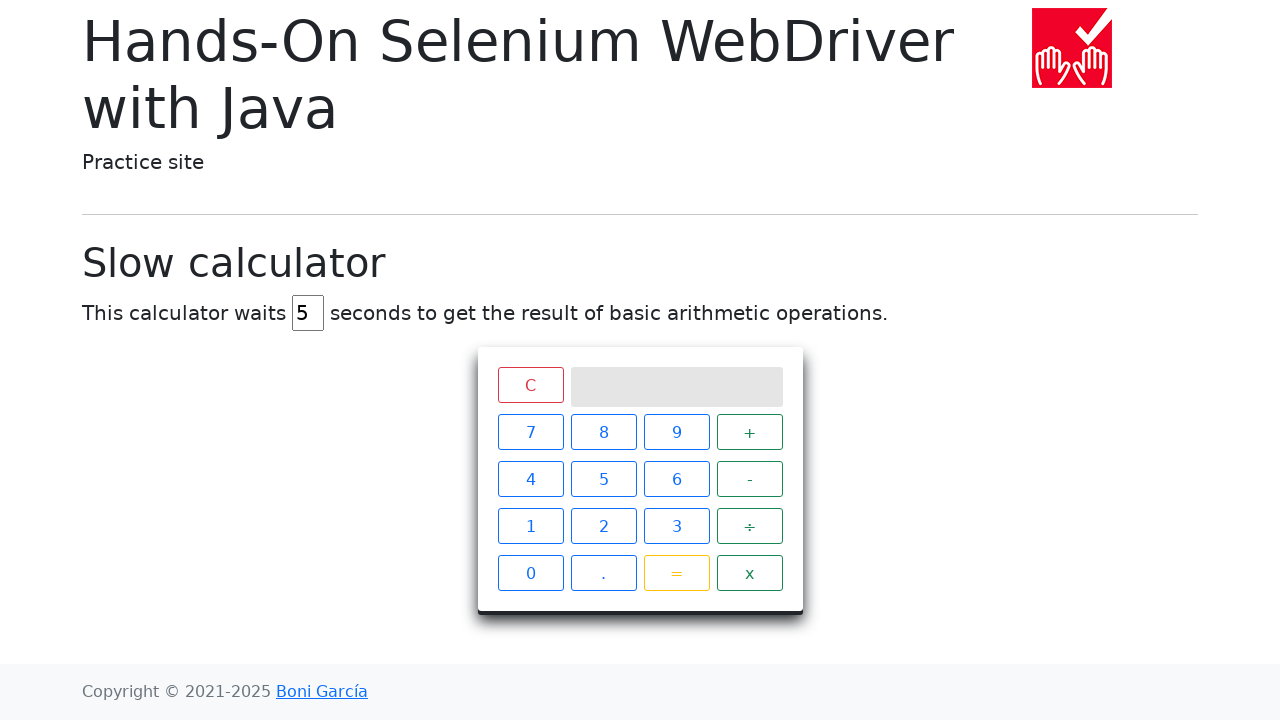

Navigated to slow calculator web application
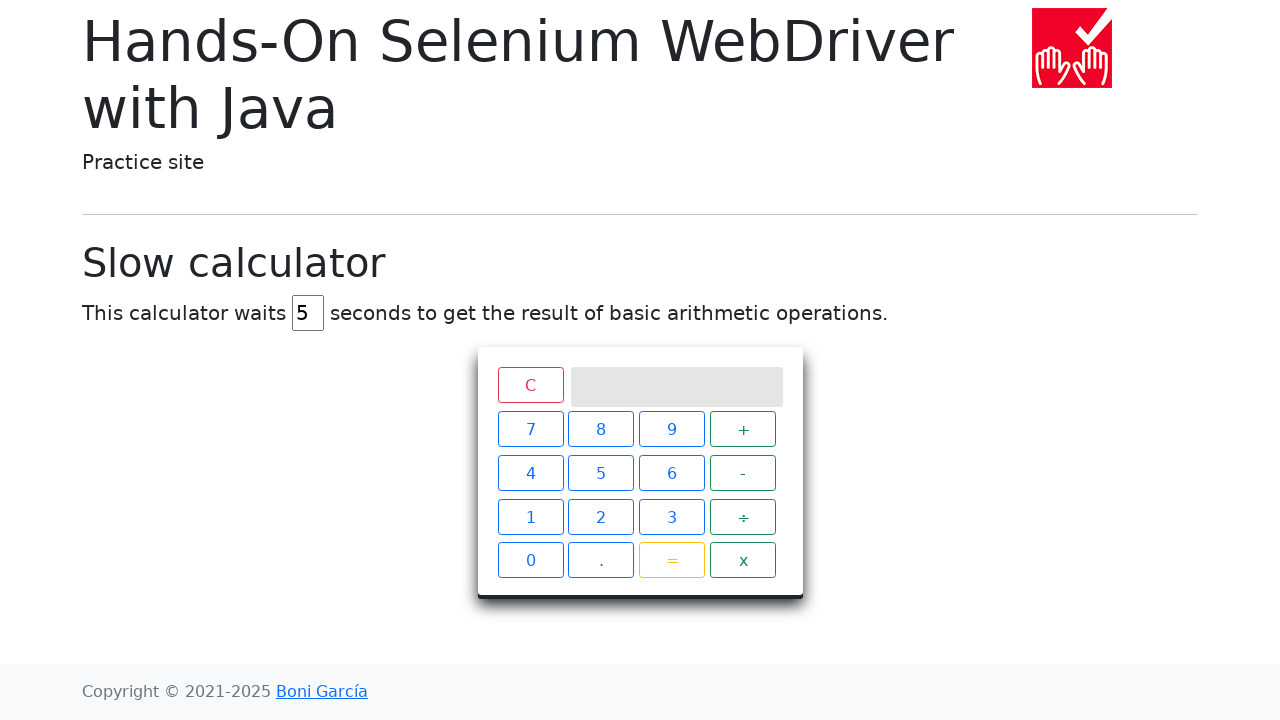

Cleared delay input field on #delay
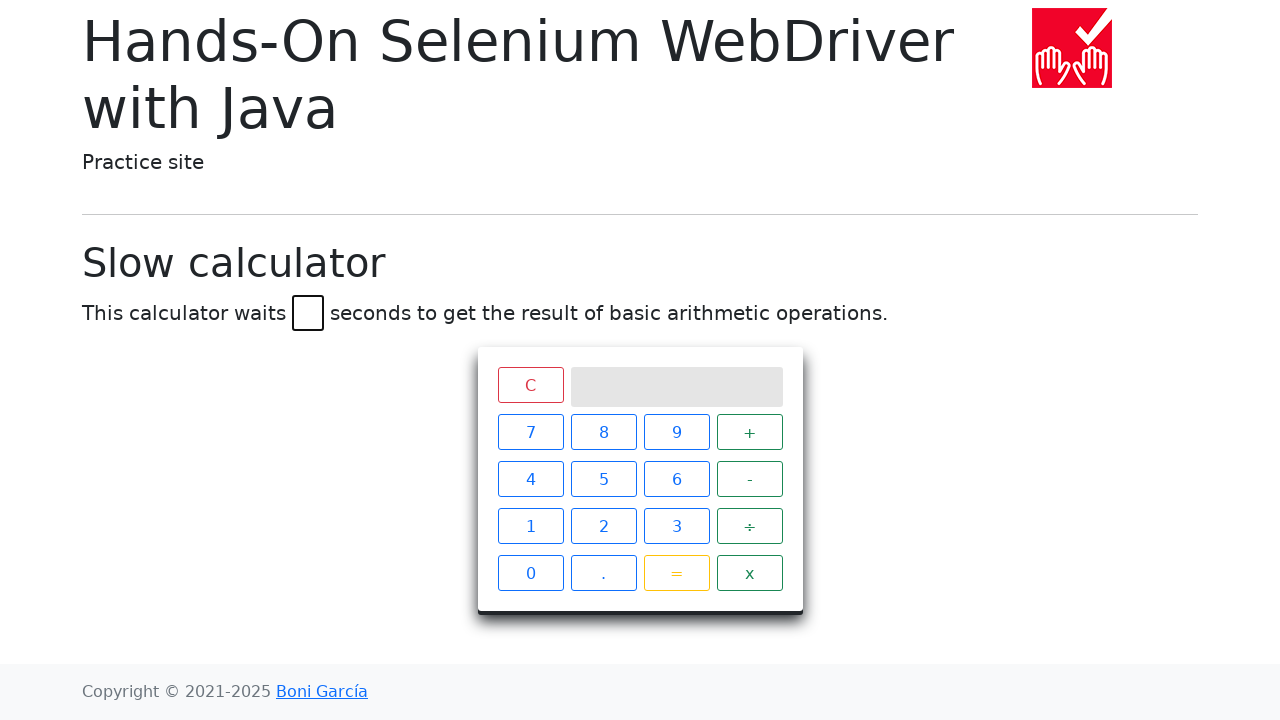

Set delay to 45 seconds on #delay
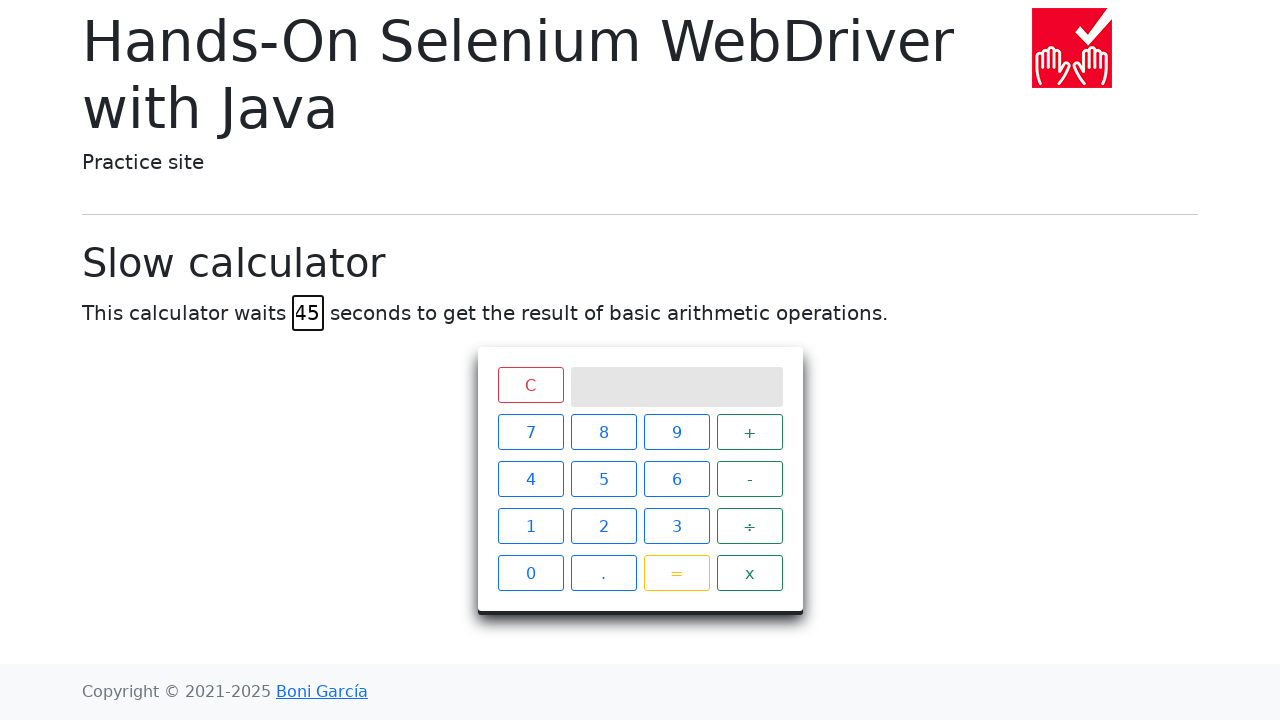

Clicked button 7 (first digit) at (530, 432) on .keys .btn-outline-primary:nth-child(1)
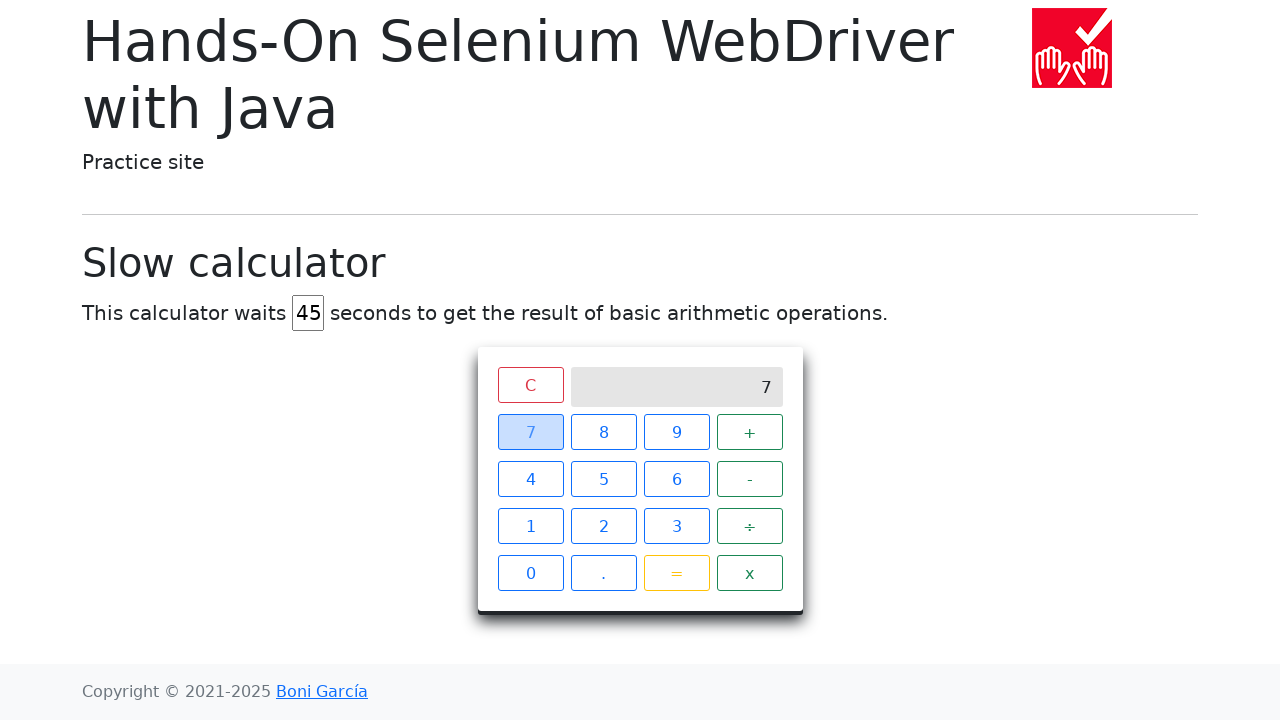

Clicked + operator button at (750, 432) on .keys .operator:nth-child(4)
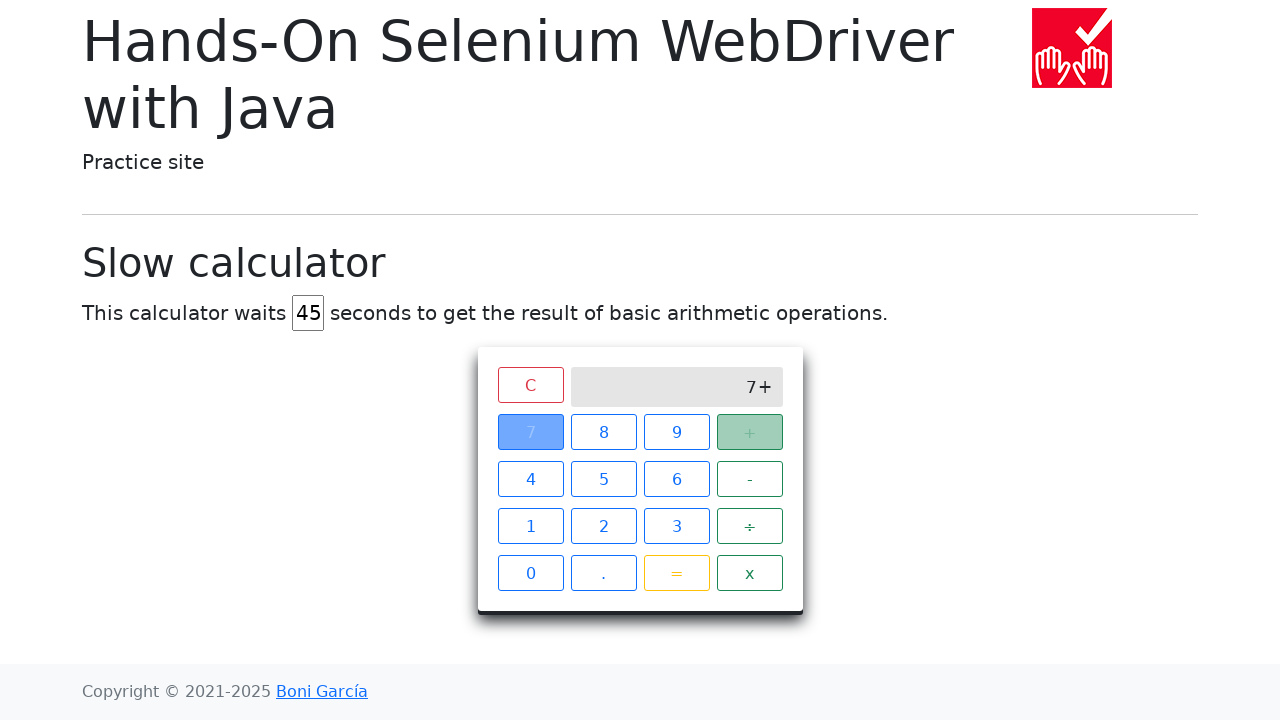

Clicked button 8 (second digit) at (604, 432) on .keys .btn-outline-primary:nth-child(2)
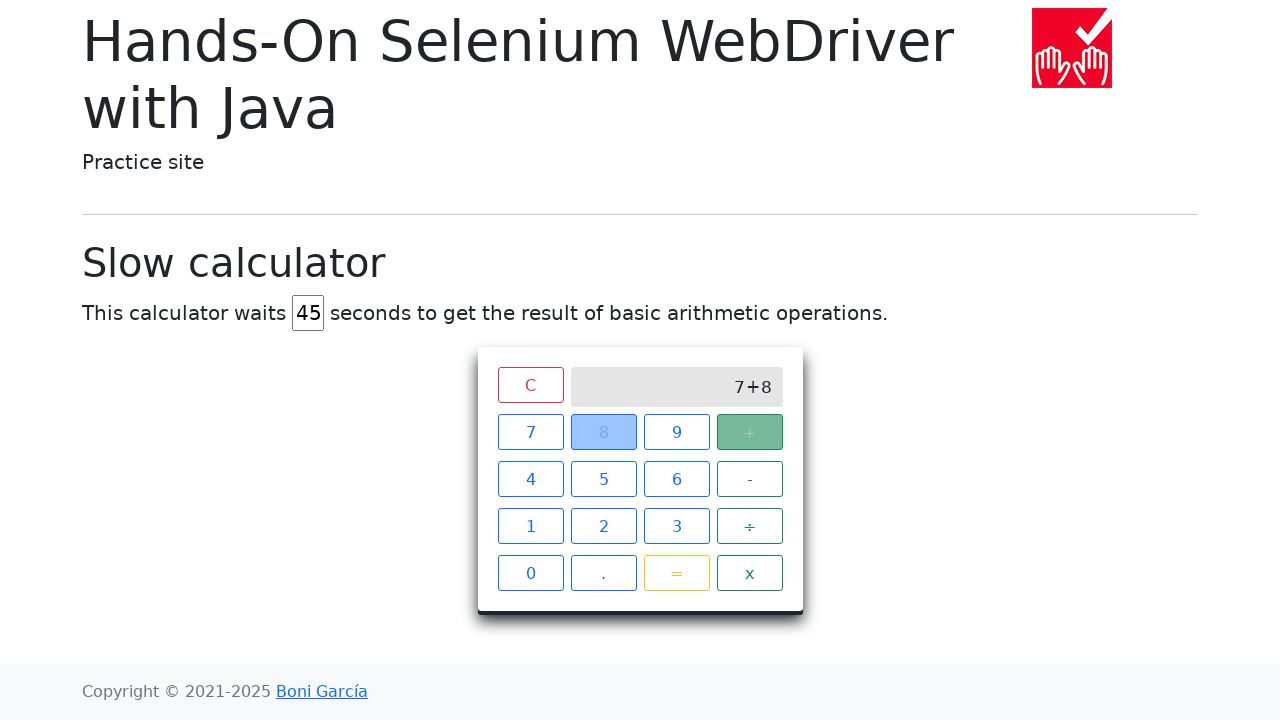

Clicked equals button to perform calculation at (676, 573) on .keys .btn-outline-warning
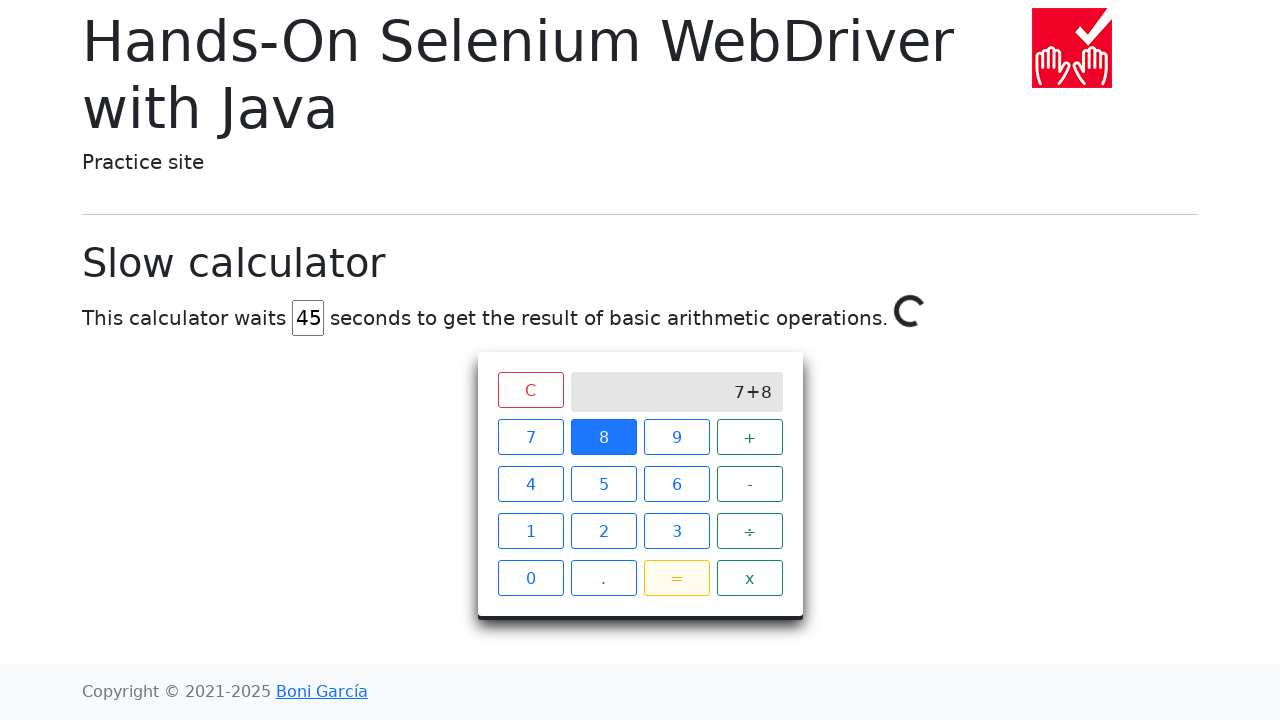

Waited for calculator result to display 15
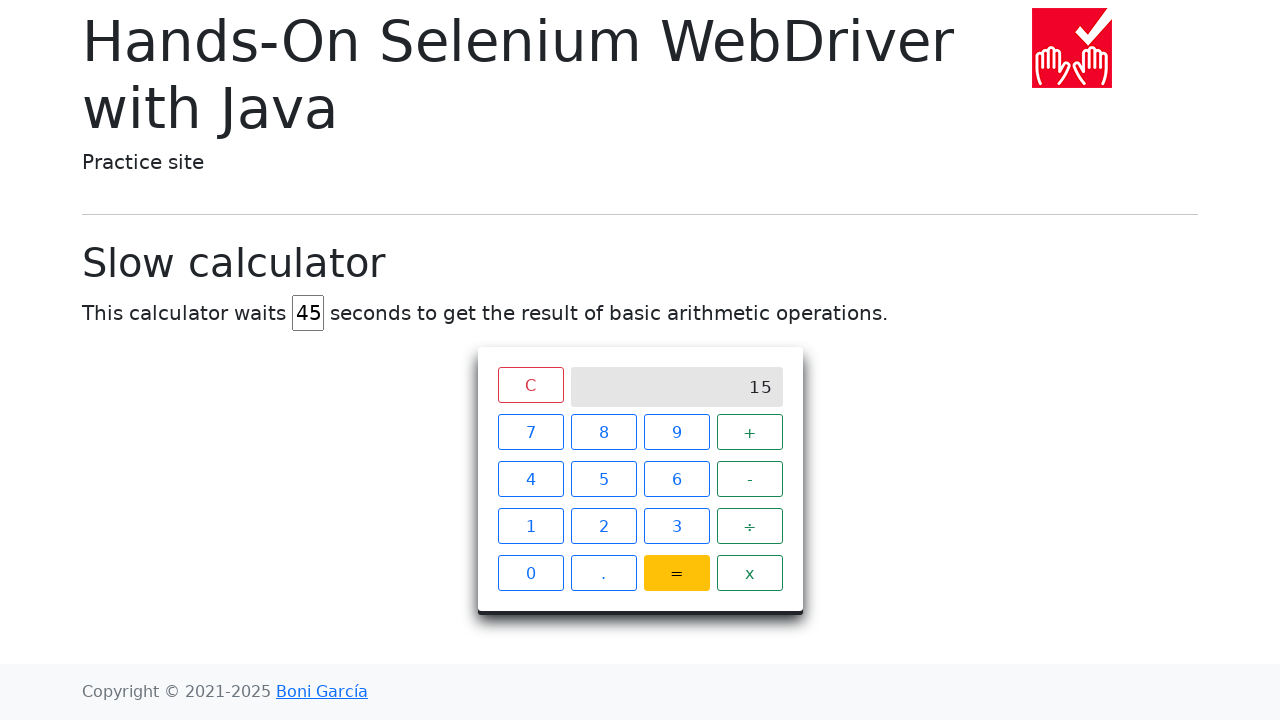

Retrieved result from calculator screen
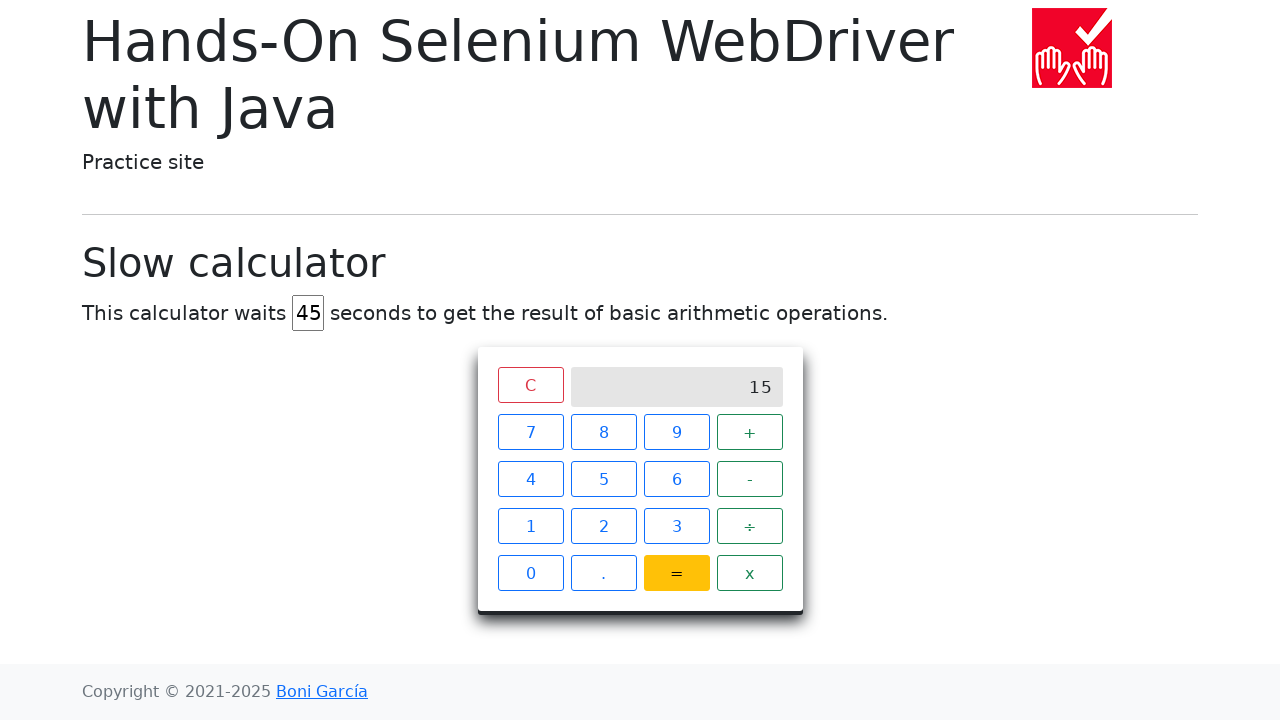

Verified calculation result equals 15 (7 + 8 = 15)
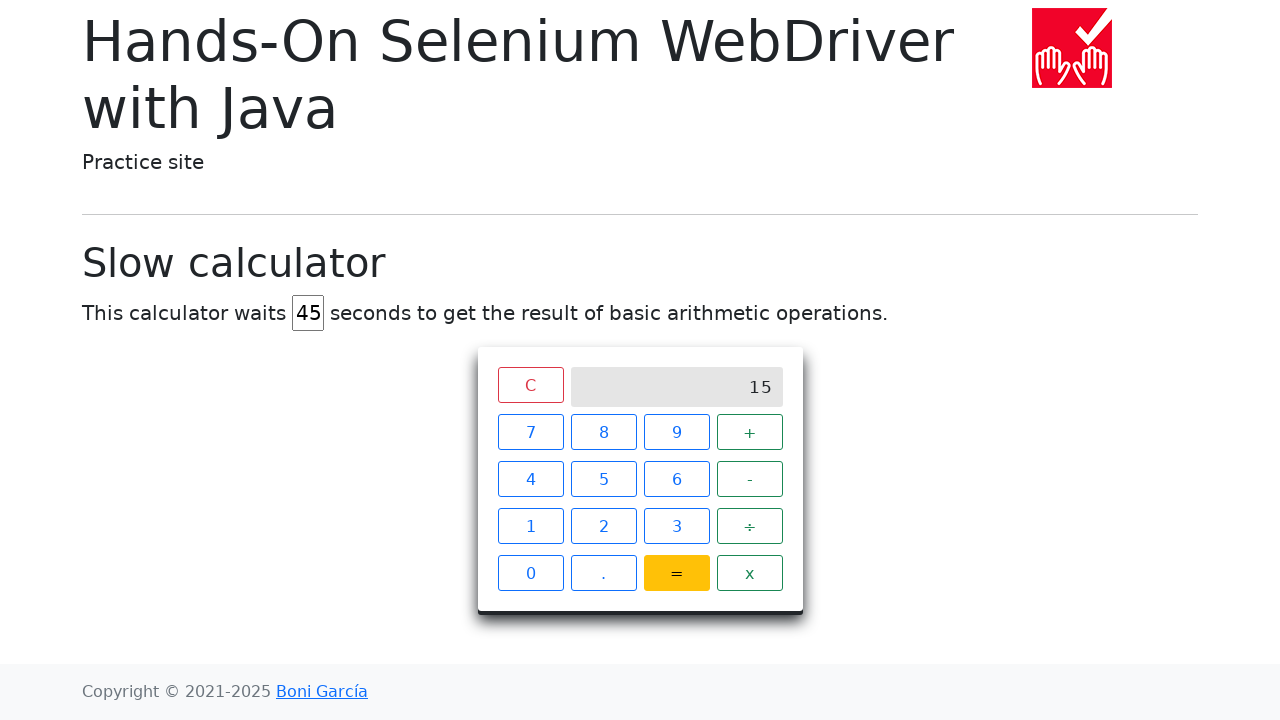

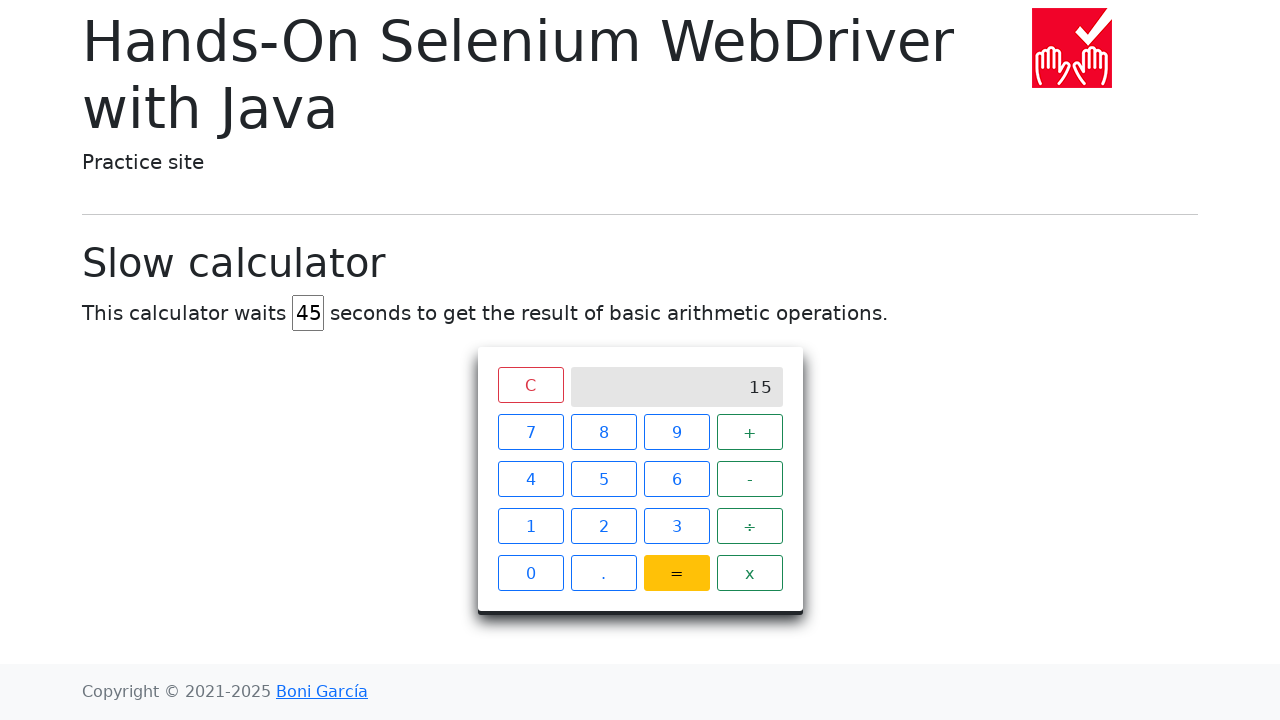